Tests table sorting functionality by clicking the Due column header twice to sort values in descending order

Starting URL: http://the-internet.herokuapp.com/tables

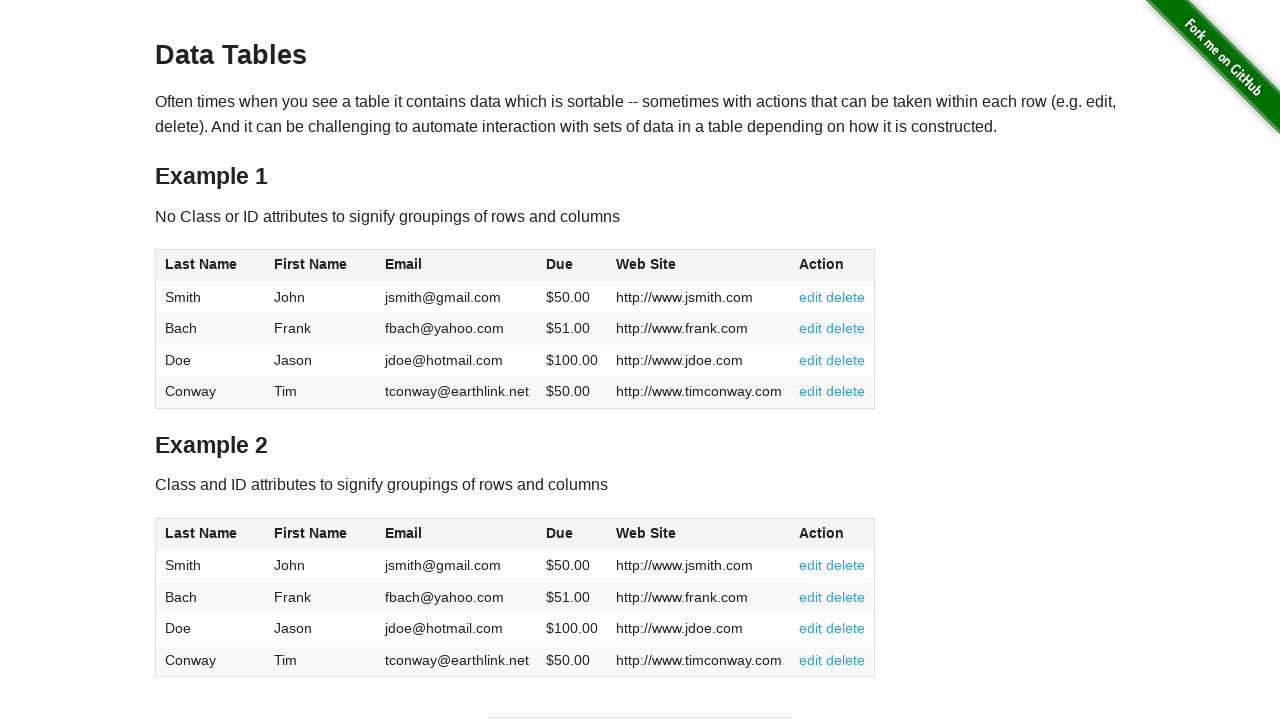

Clicked Due column header first time to initiate sorting at (572, 266) on #table1 thead tr th:nth-of-type(4)
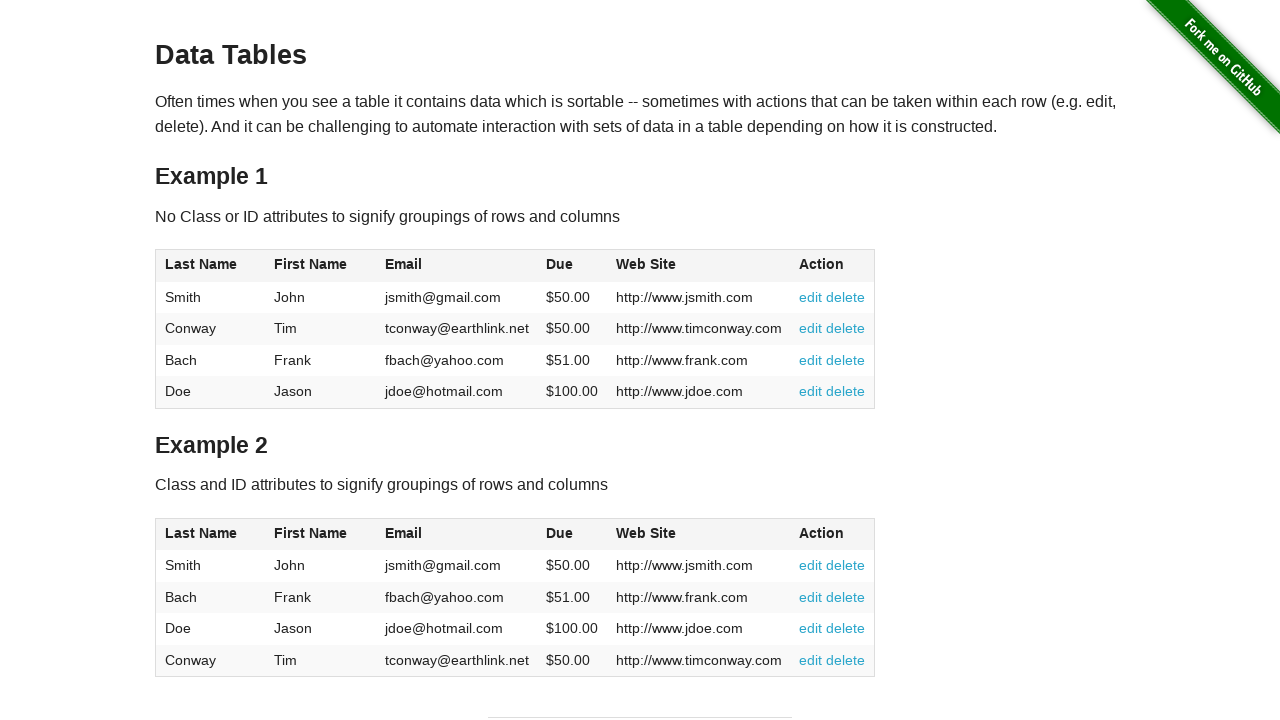

Clicked Due column header second time to sort in descending order at (572, 266) on #table1 thead tr th:nth-of-type(4)
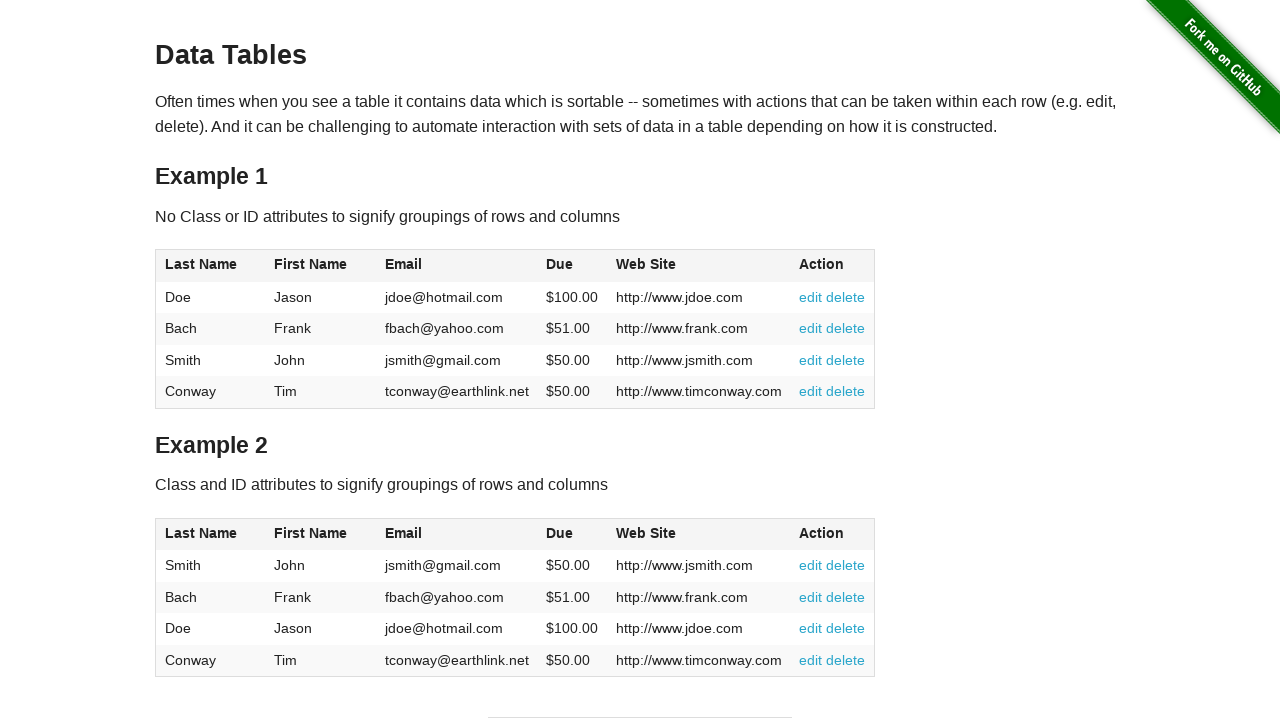

Table cells loaded after sorting in descending order
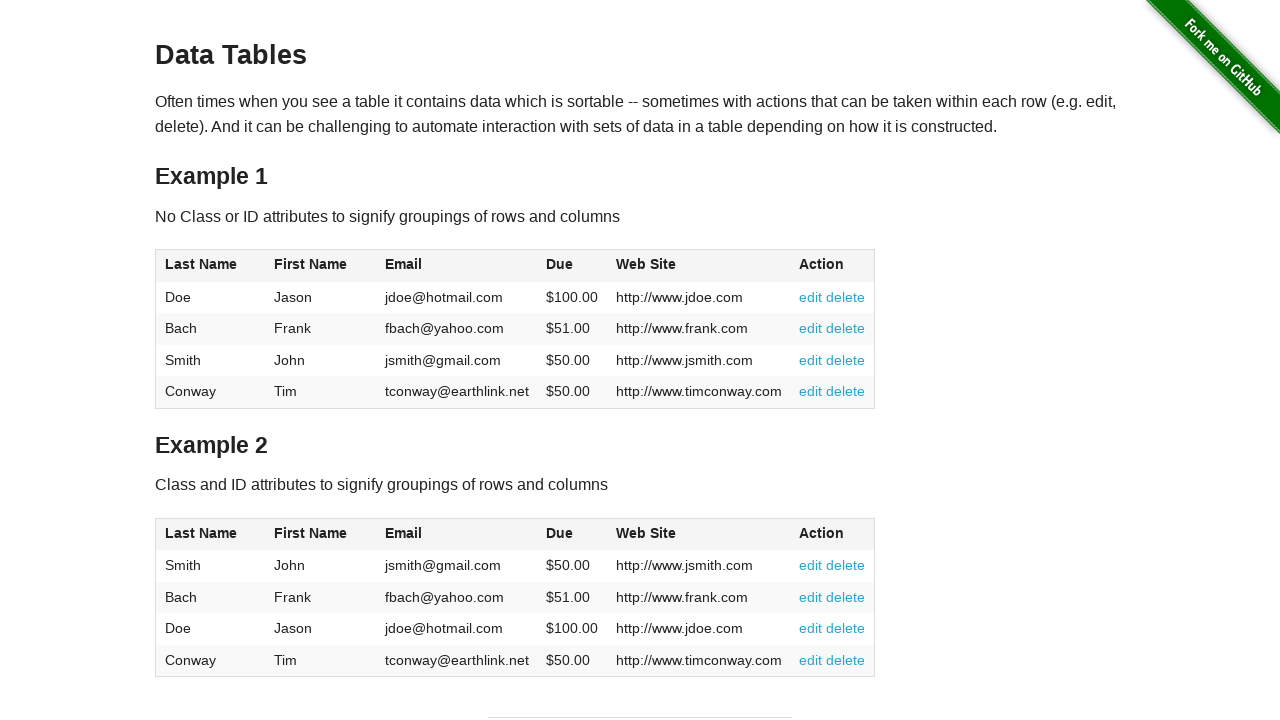

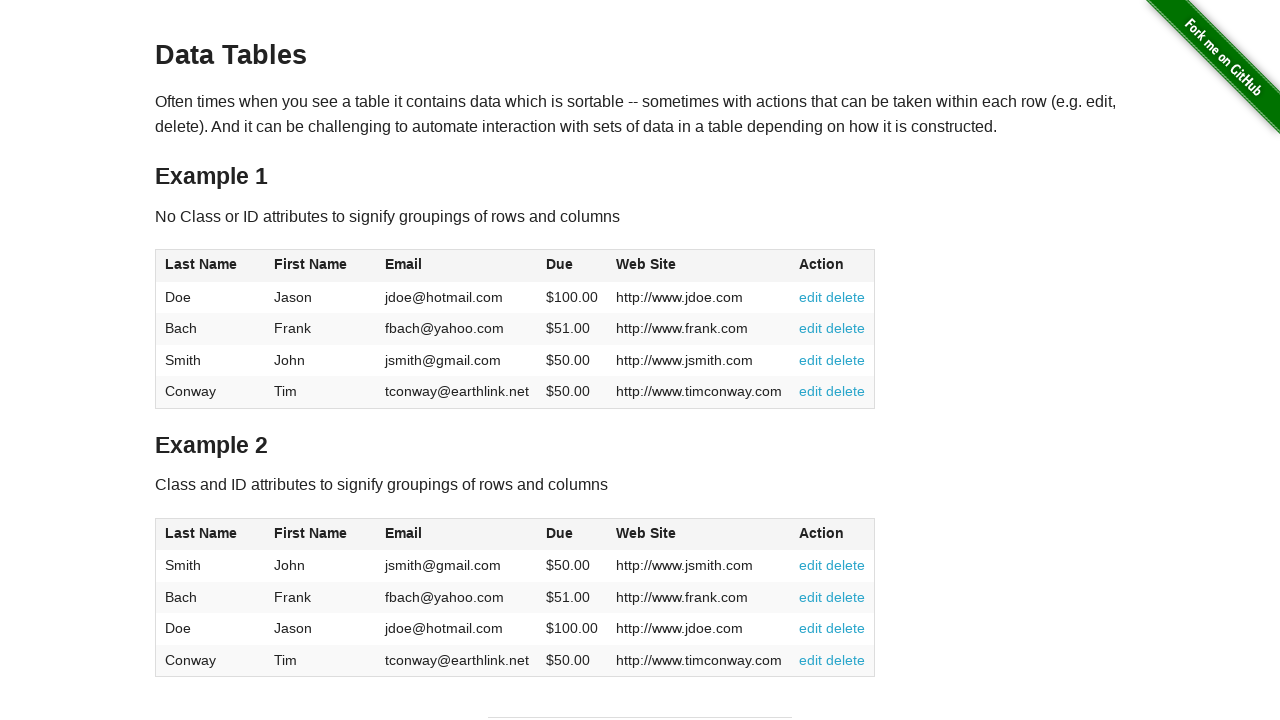